Tests jQuery UI dropdown selection by selecting values from multiple dropdown menus including salutation, speed, files, and number dropdowns

Starting URL: https://jqueryui.com/resources/demos/selectmenu/default.html

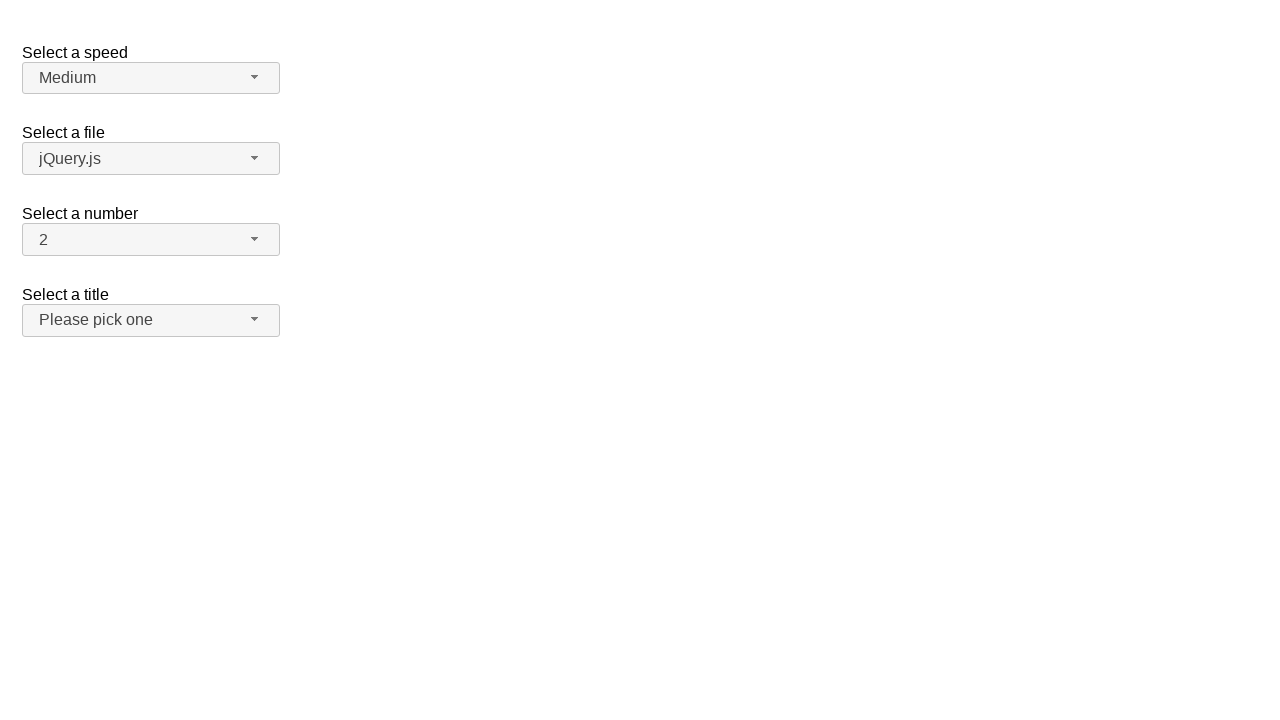

Clicked salutation dropdown button at (151, 320) on span#salutation-button
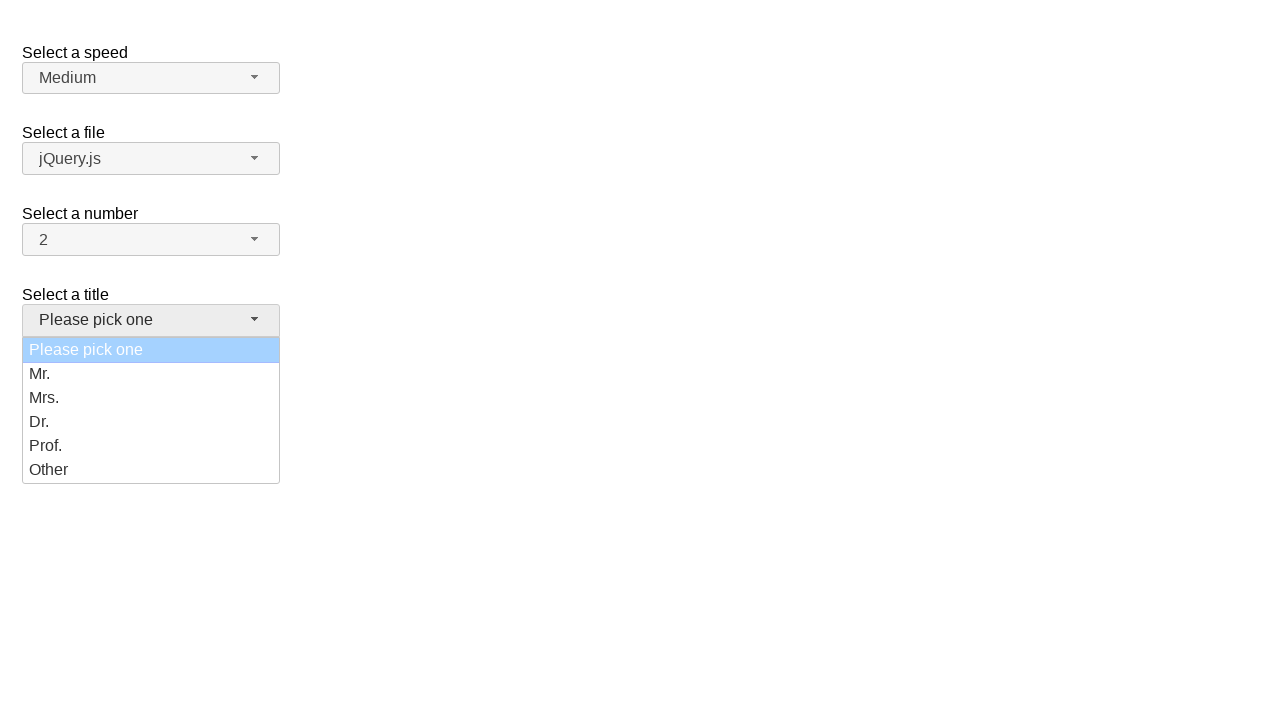

Salutation dropdown menu became visible
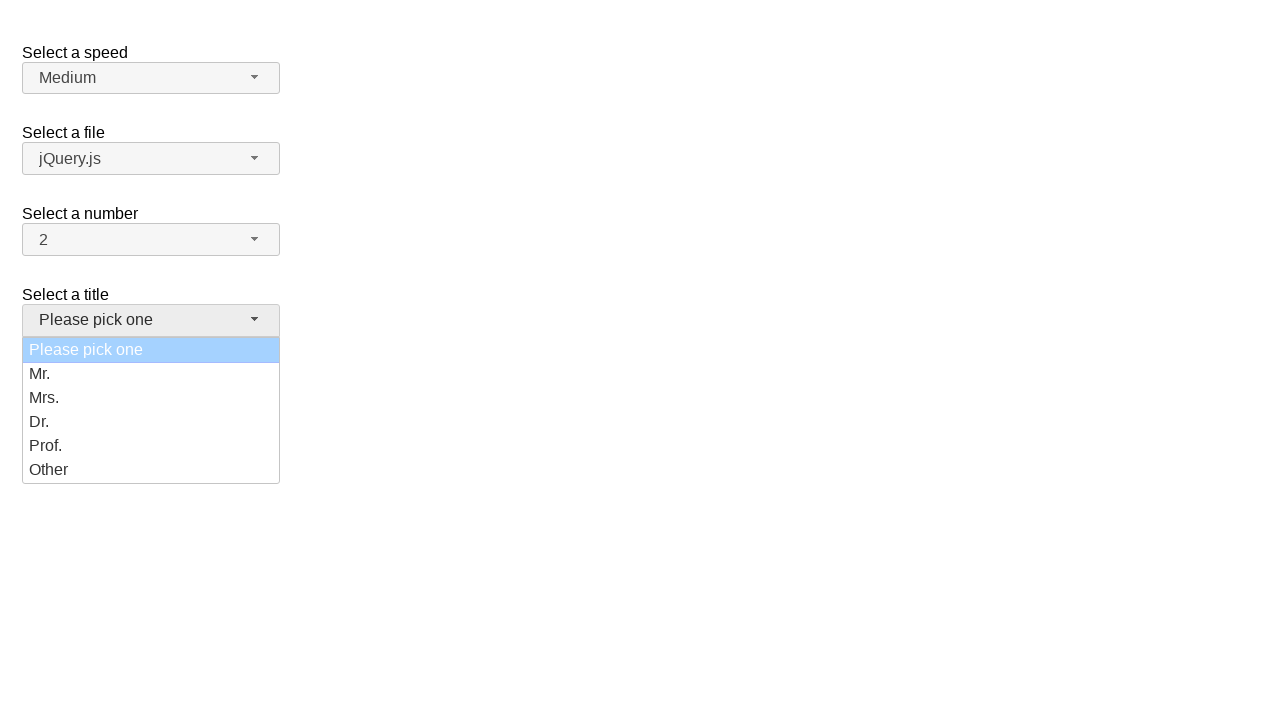

Selected 'Dr.' from salutation dropdown at (151, 422) on ul#salutation-menu div:has-text('Dr.')
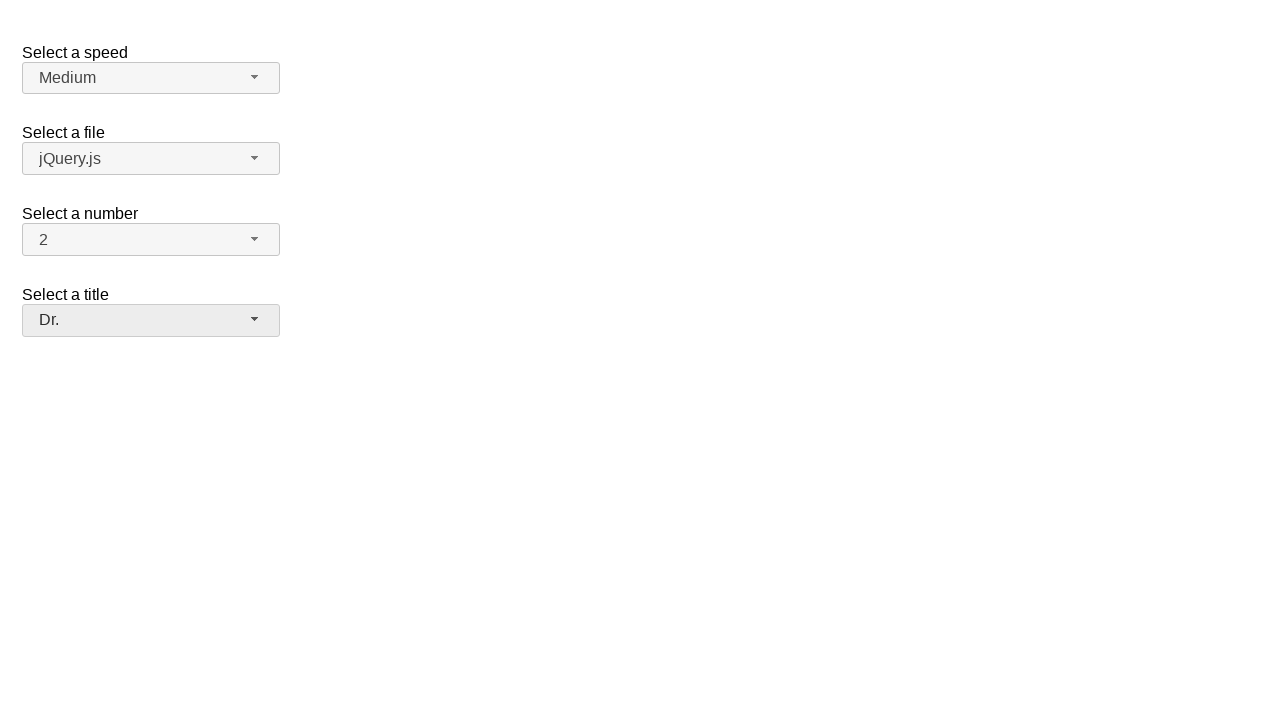

Clicked speed dropdown button at (151, 78) on span#speed-button
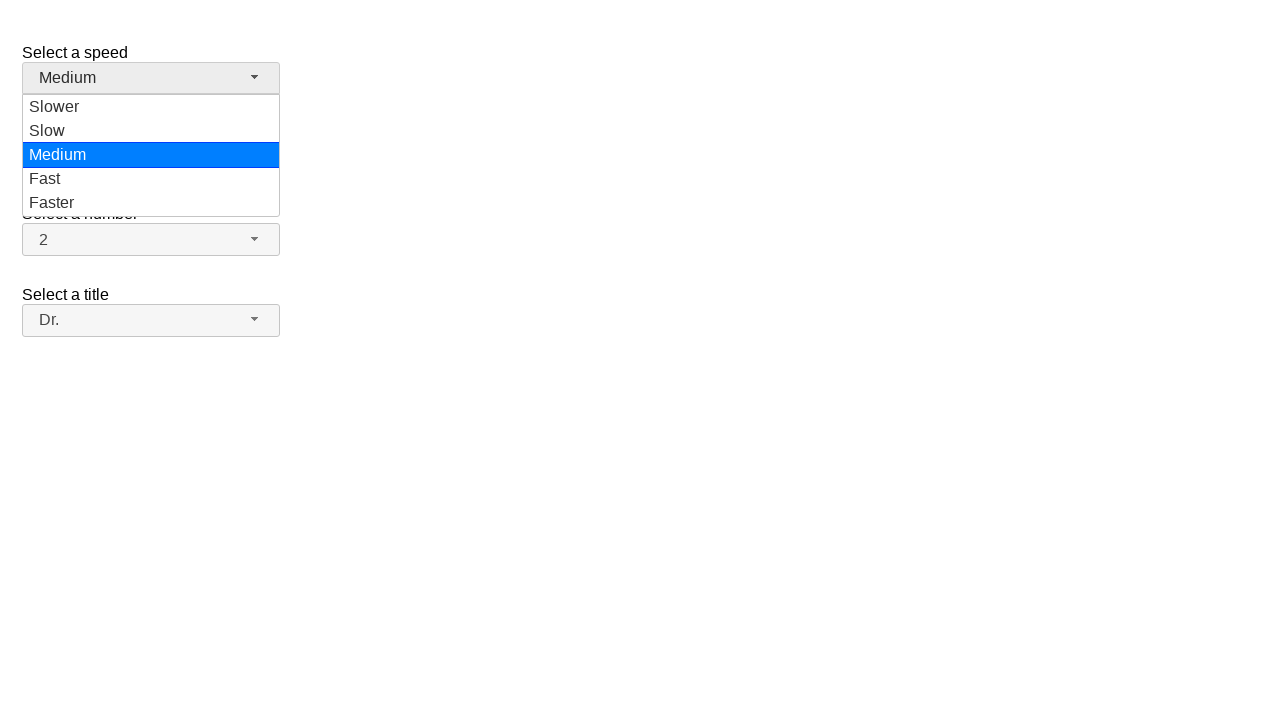

Speed dropdown menu became visible
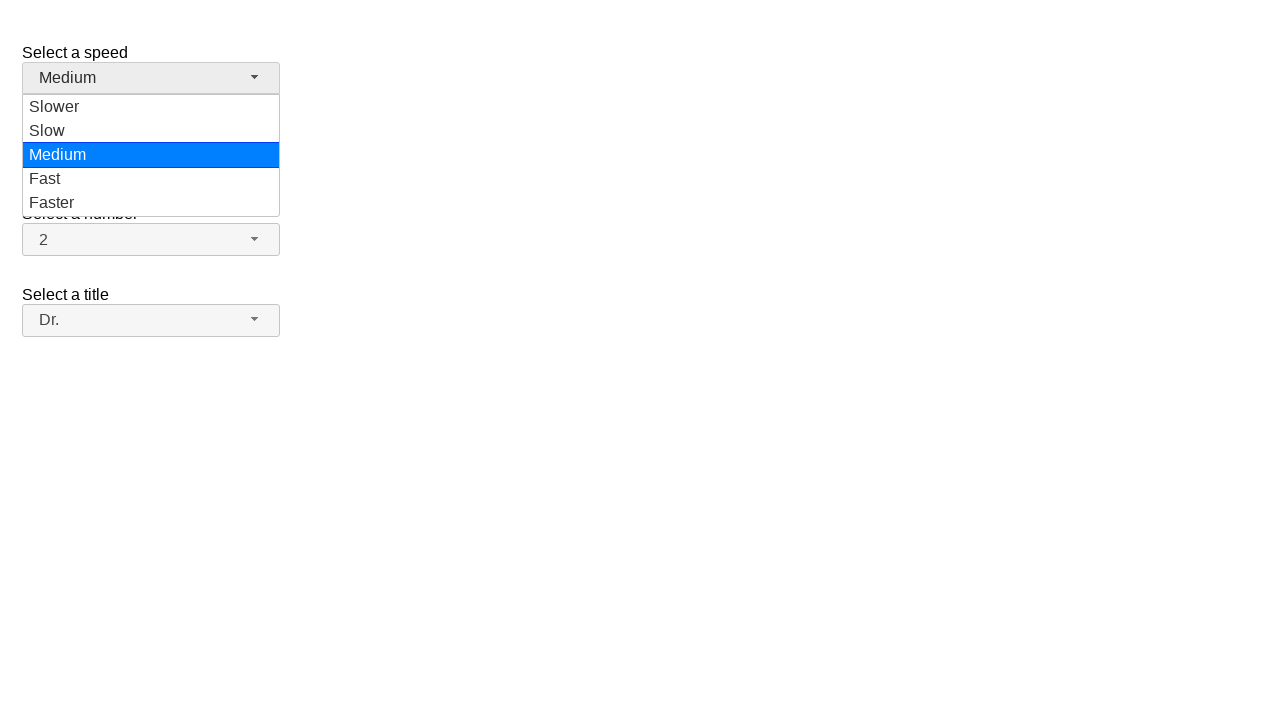

Selected 'Slow' from speed dropdown at (151, 107) on ul#speed-menu div:has-text('Slow')
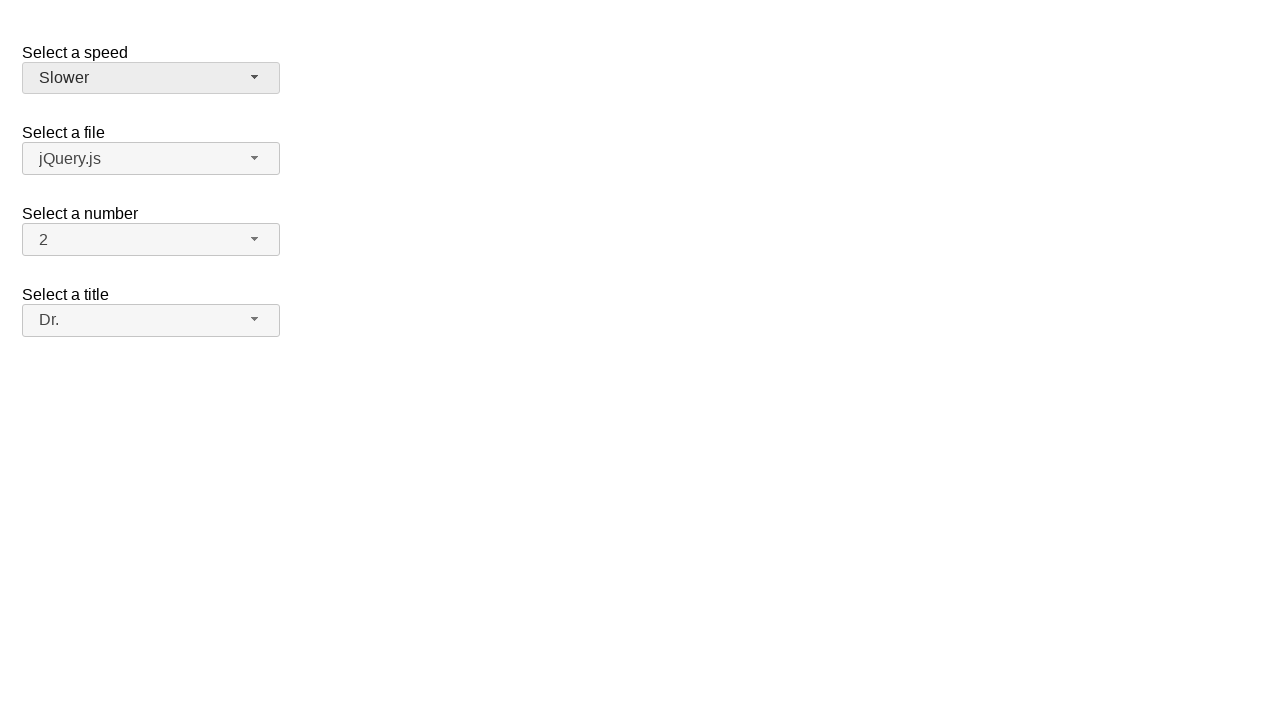

Clicked files dropdown button at (151, 159) on span#files-button
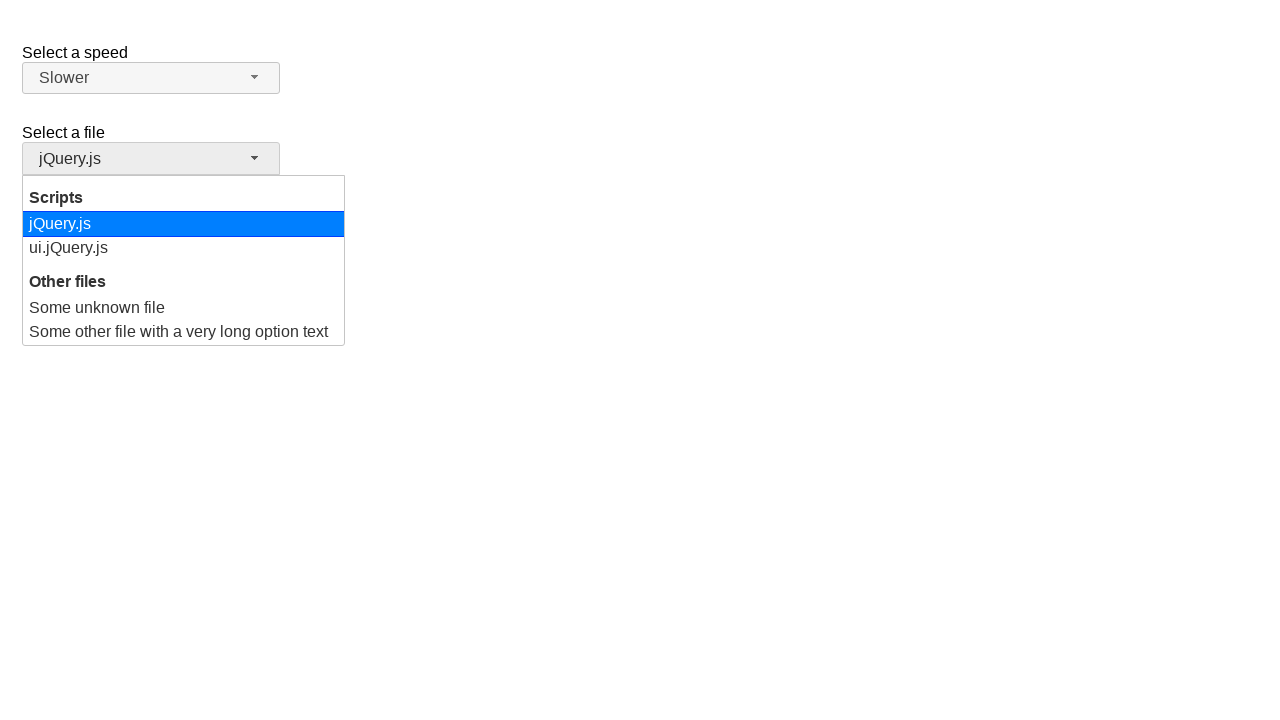

Files dropdown menu became visible
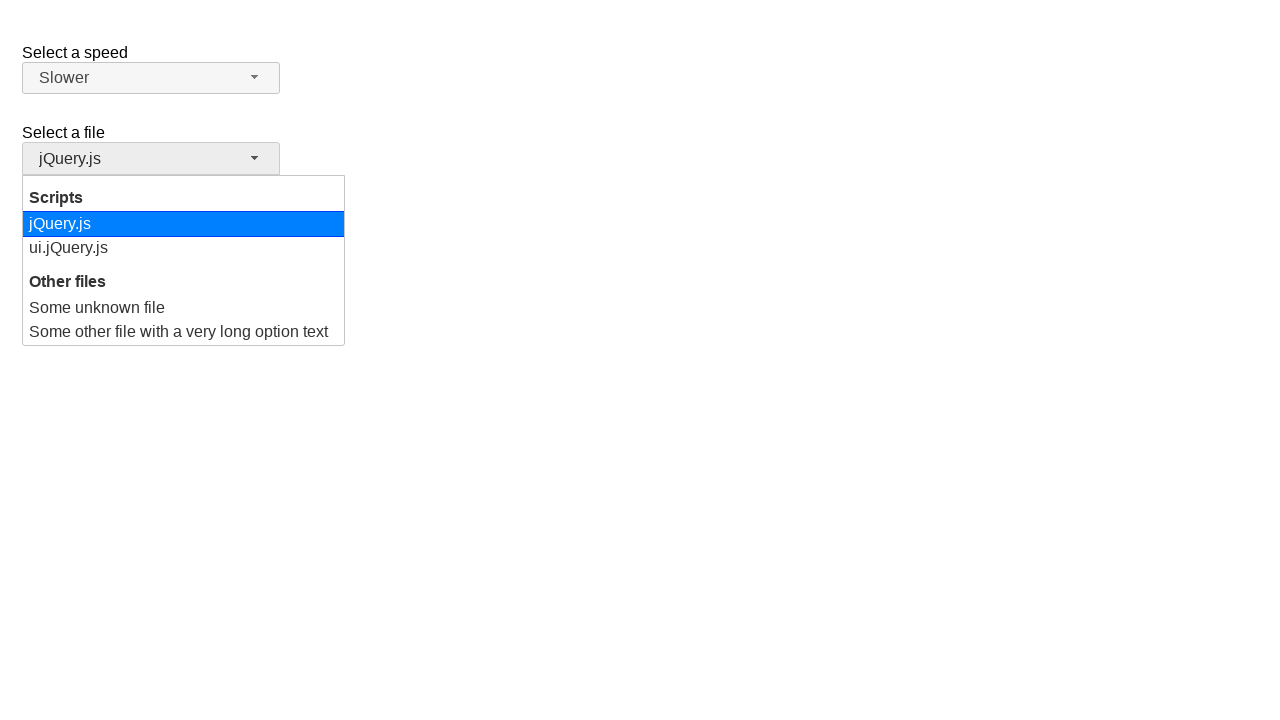

Selected 'ui.jQuery.js' from files dropdown at (184, 248) on ul#files-menu div:has-text('ui.jQuery.js')
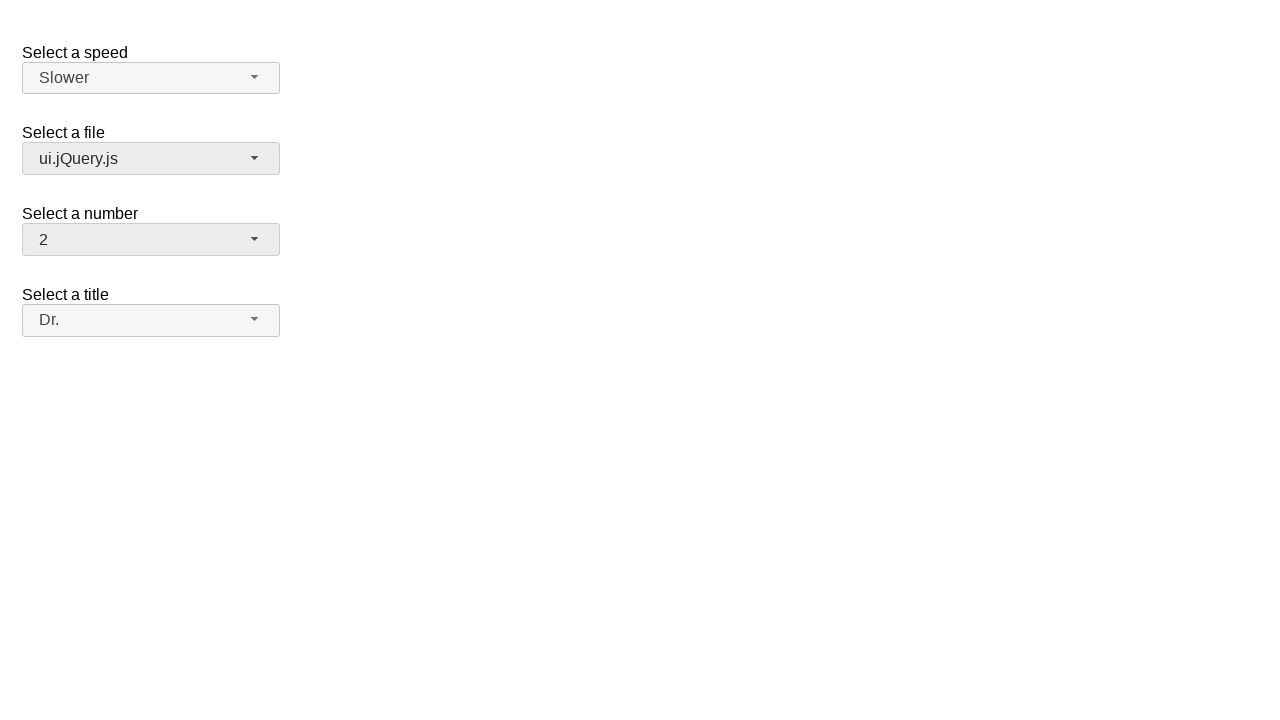

Clicked number dropdown button at (151, 240) on span#number-button
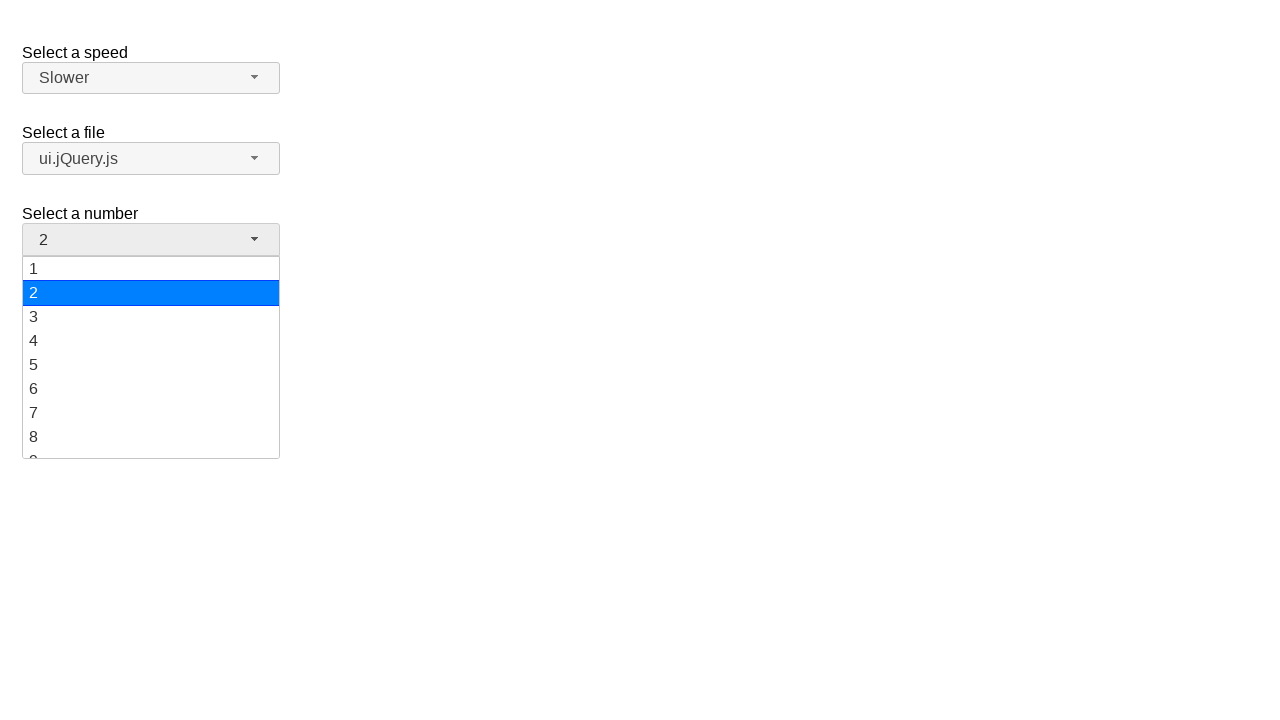

Number dropdown menu became visible
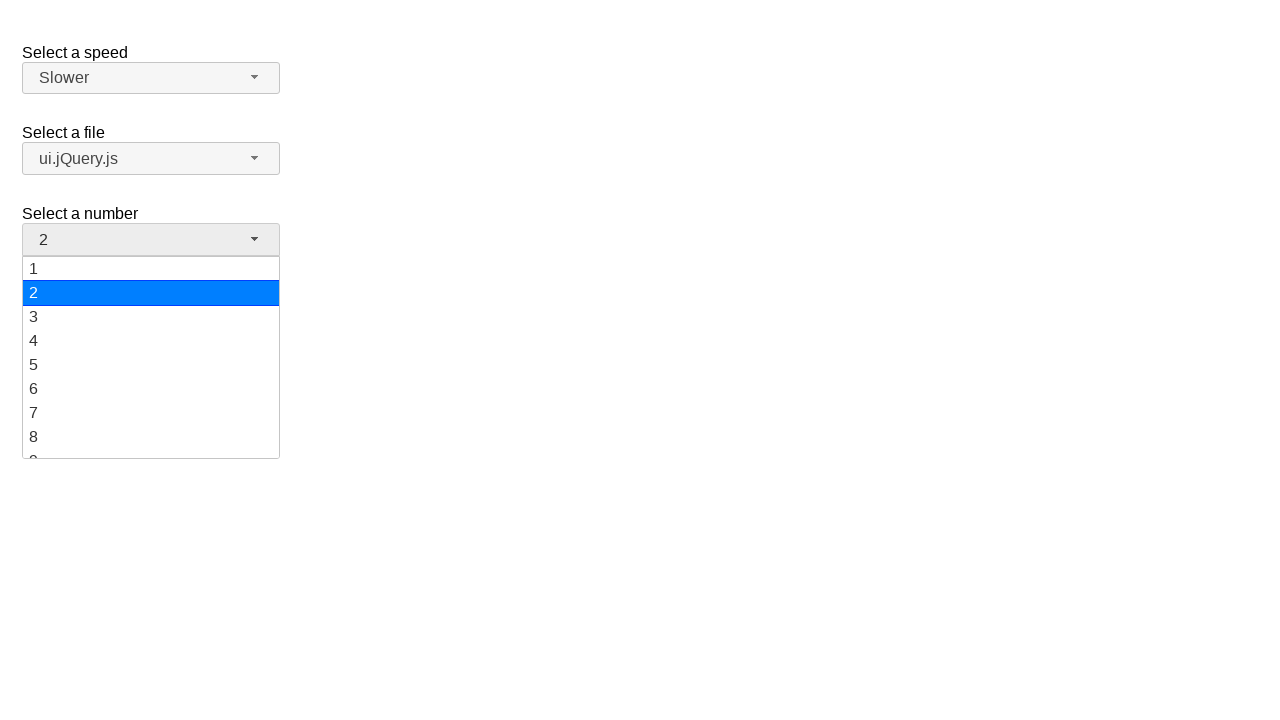

Selected '2' from number dropdown at (151, 293) on ul#number-menu div:has-text('2')
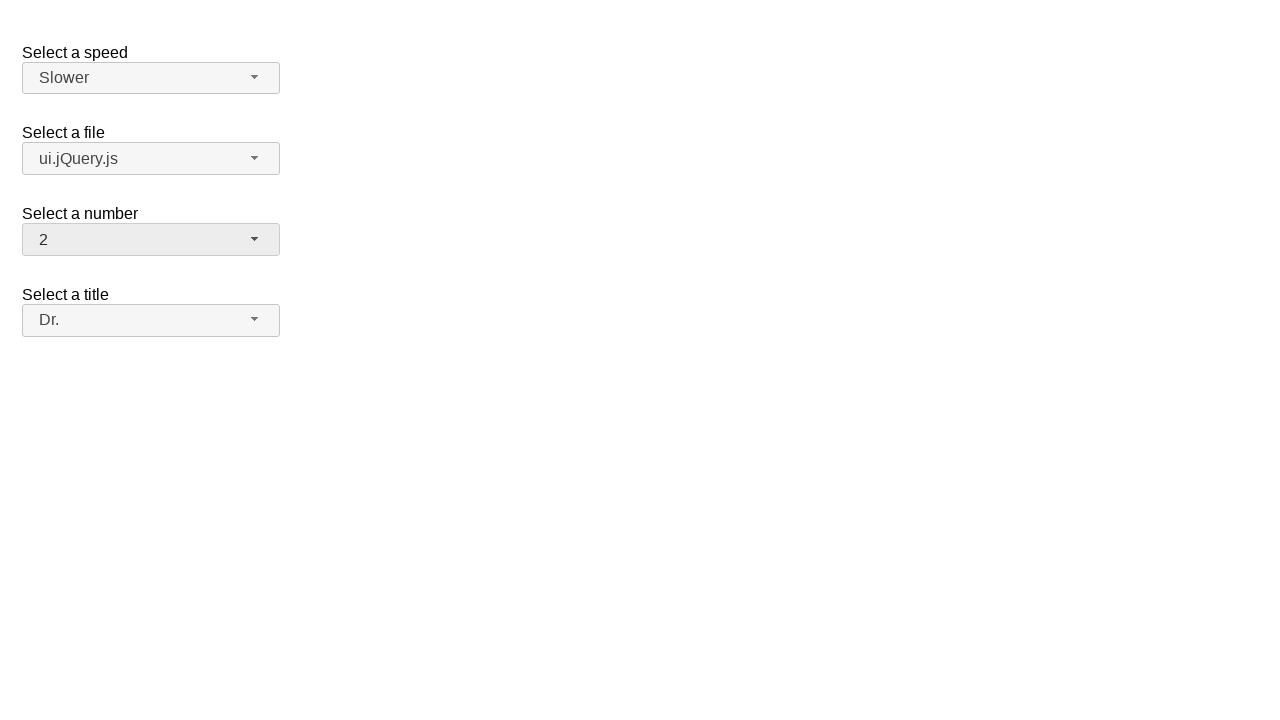

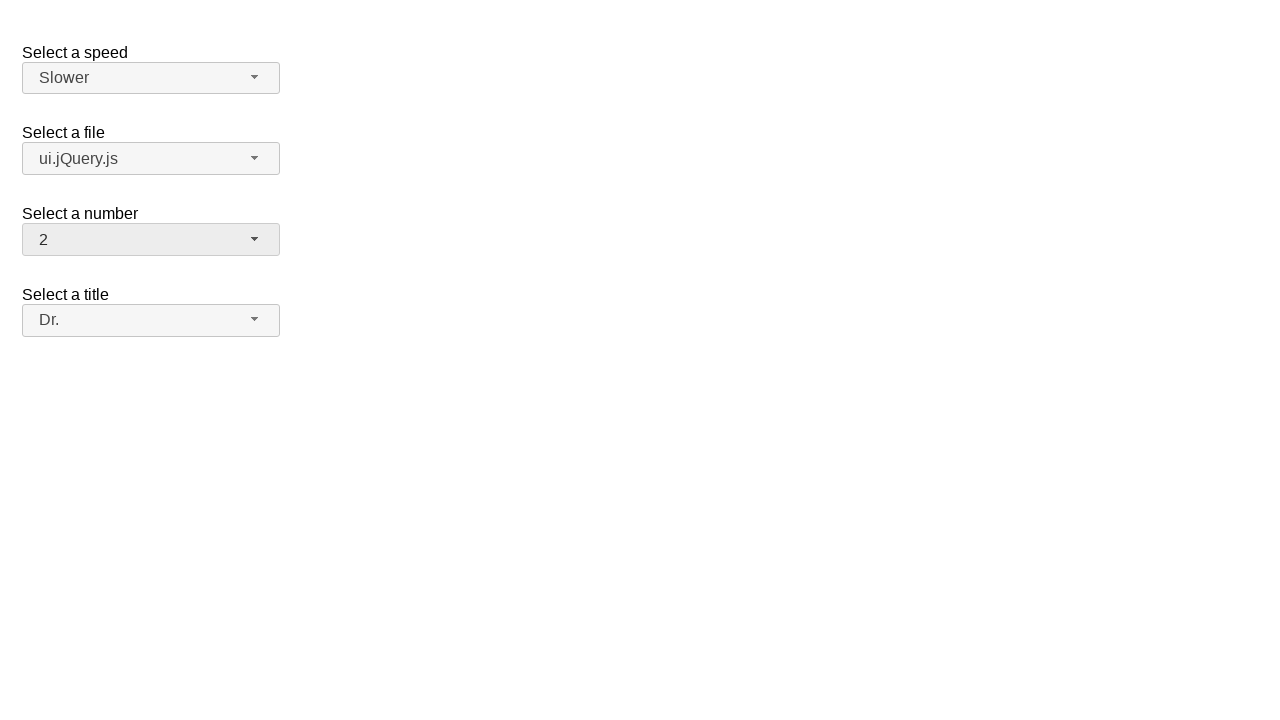